Tests right-click (context click) functionality on an image element on a demo menu page

Starting URL: http://deluxe-menu.com/popup-mode-sample.html

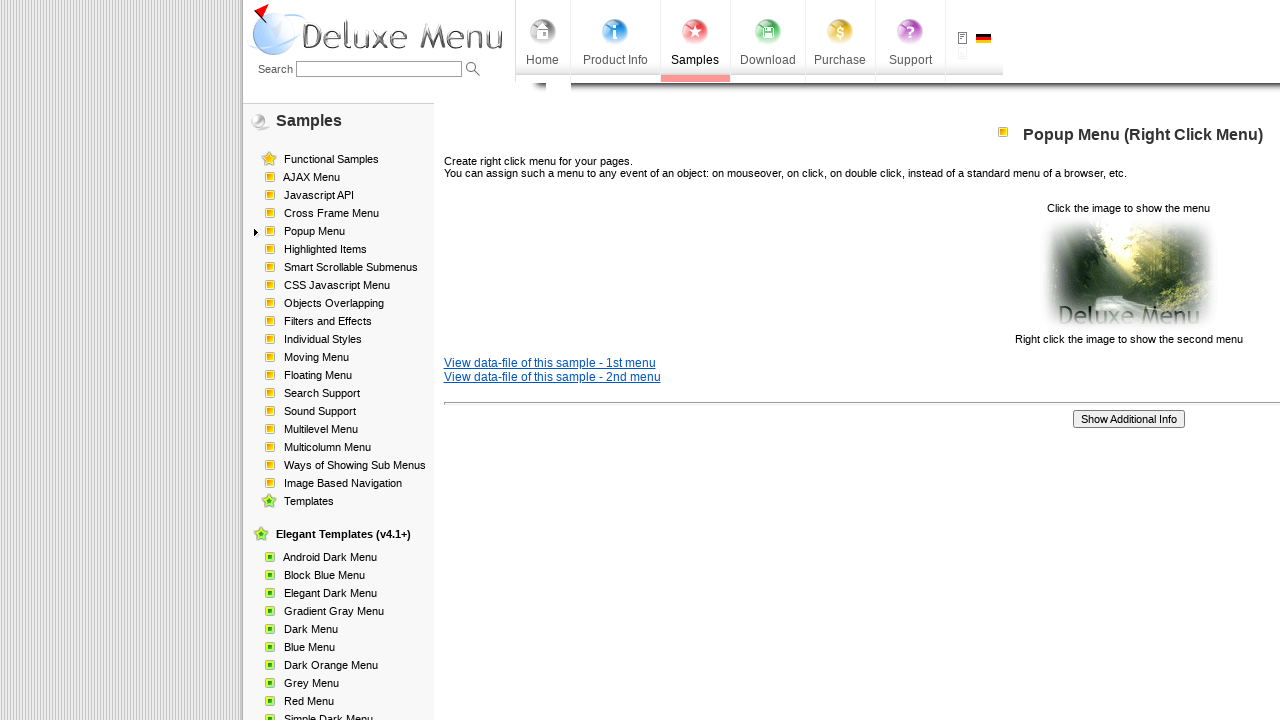

Image element became visible on the demo menu page
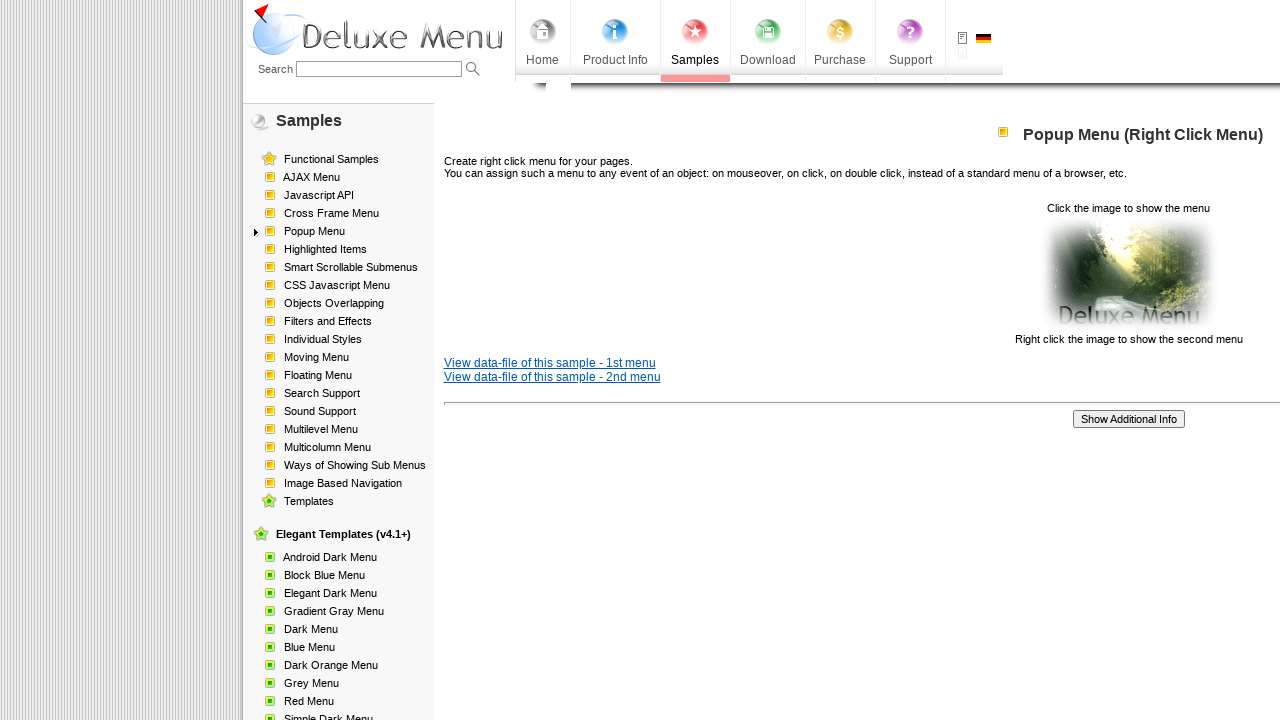

Right-clicked on the image element to trigger context menu at (1128, 274) on xpath=//html/body/div/table/tbody/tr/td[2]/div[2]/table[1]/tbody/tr/td[3]/p[2]/i
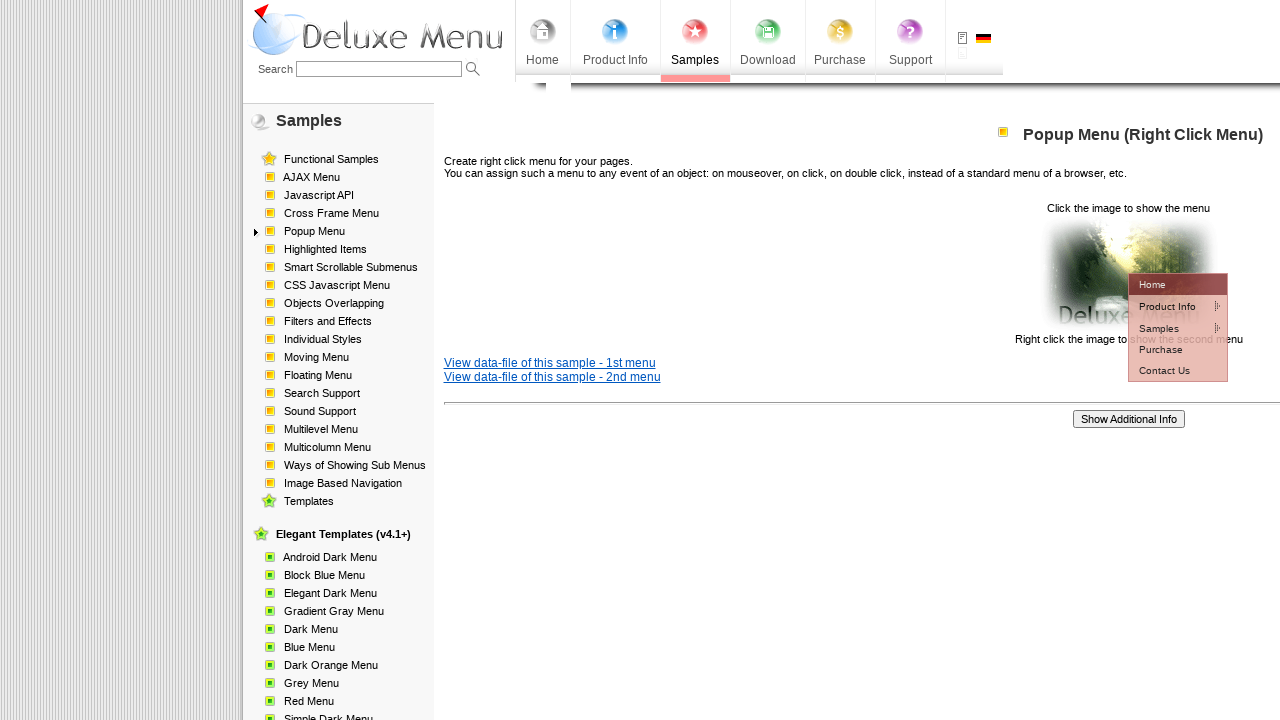

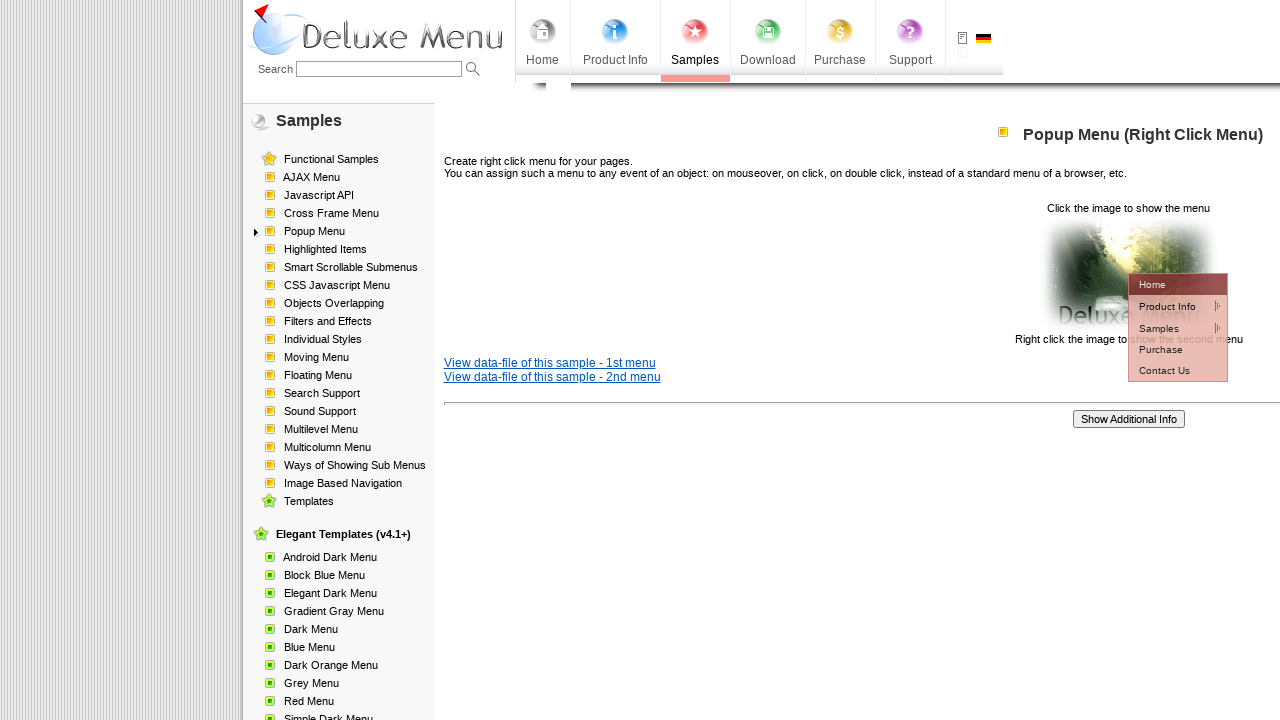